Tests that edits are cancelled when pressing Escape key

Starting URL: https://demo.playwright.dev/todomvc

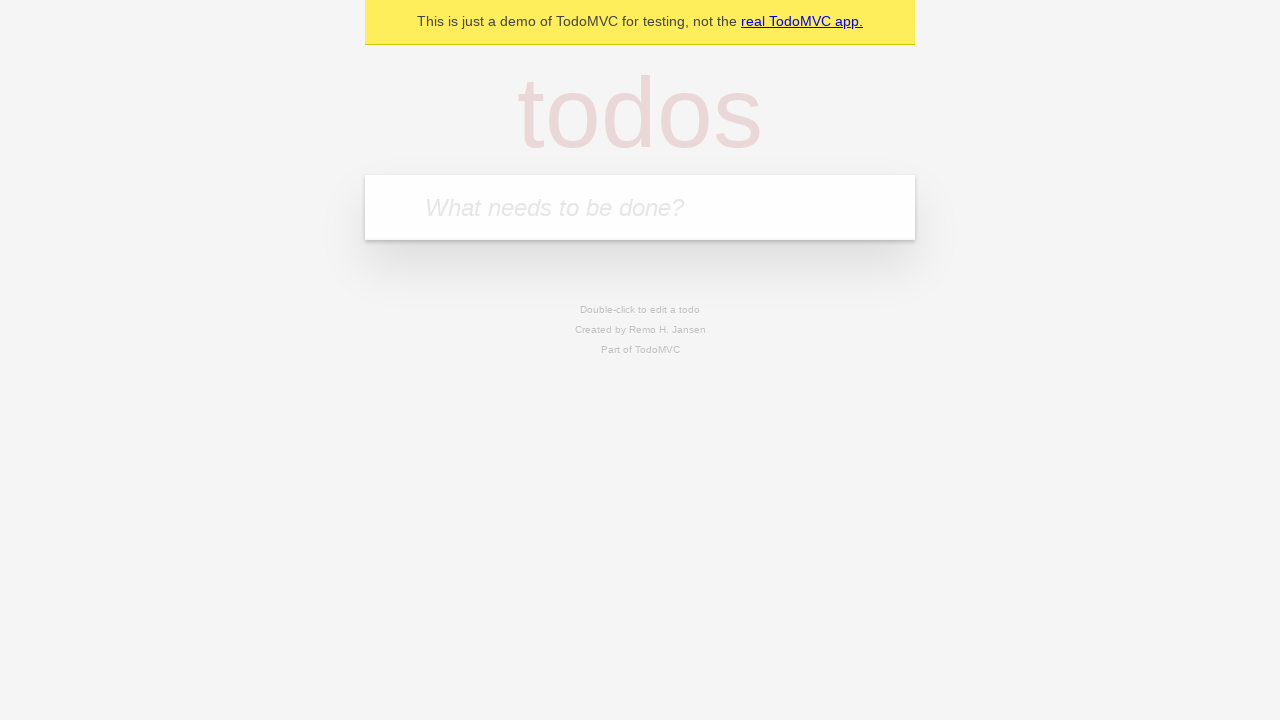

Filled todo input with 'buy some cheese' on internal:attr=[placeholder="What needs to be done?"i]
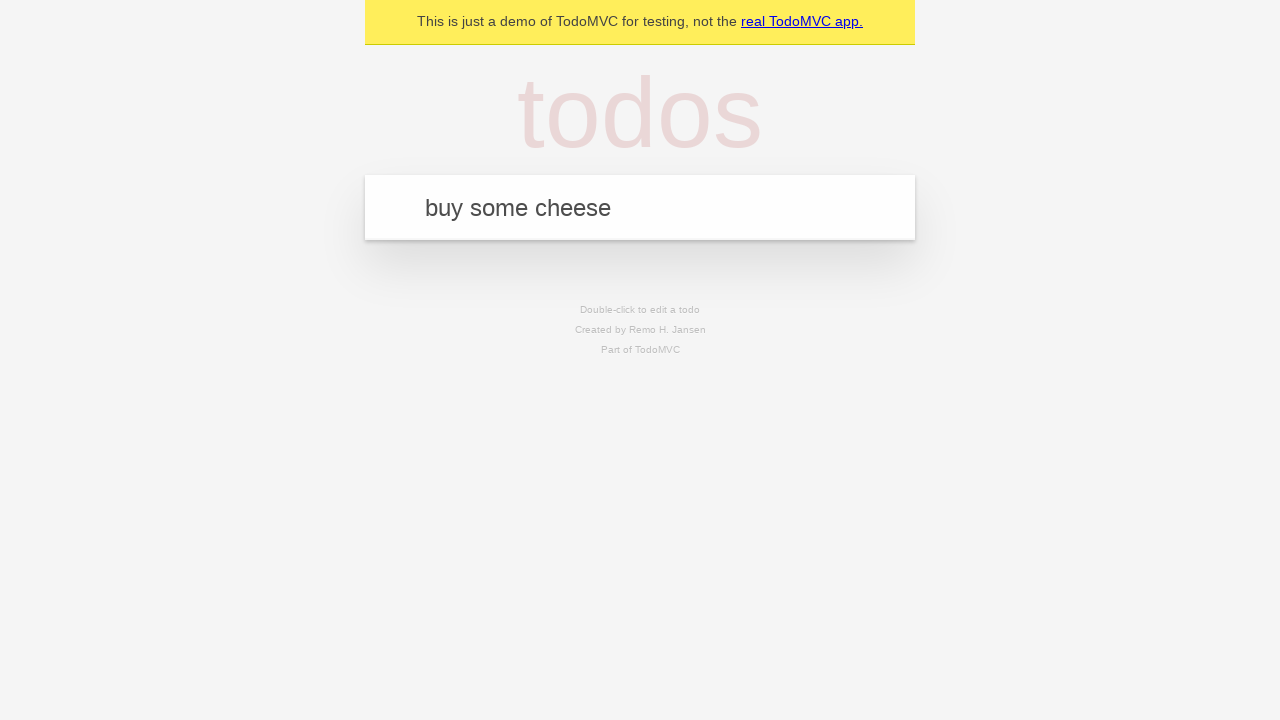

Pressed Enter to create todo 'buy some cheese' on internal:attr=[placeholder="What needs to be done?"i]
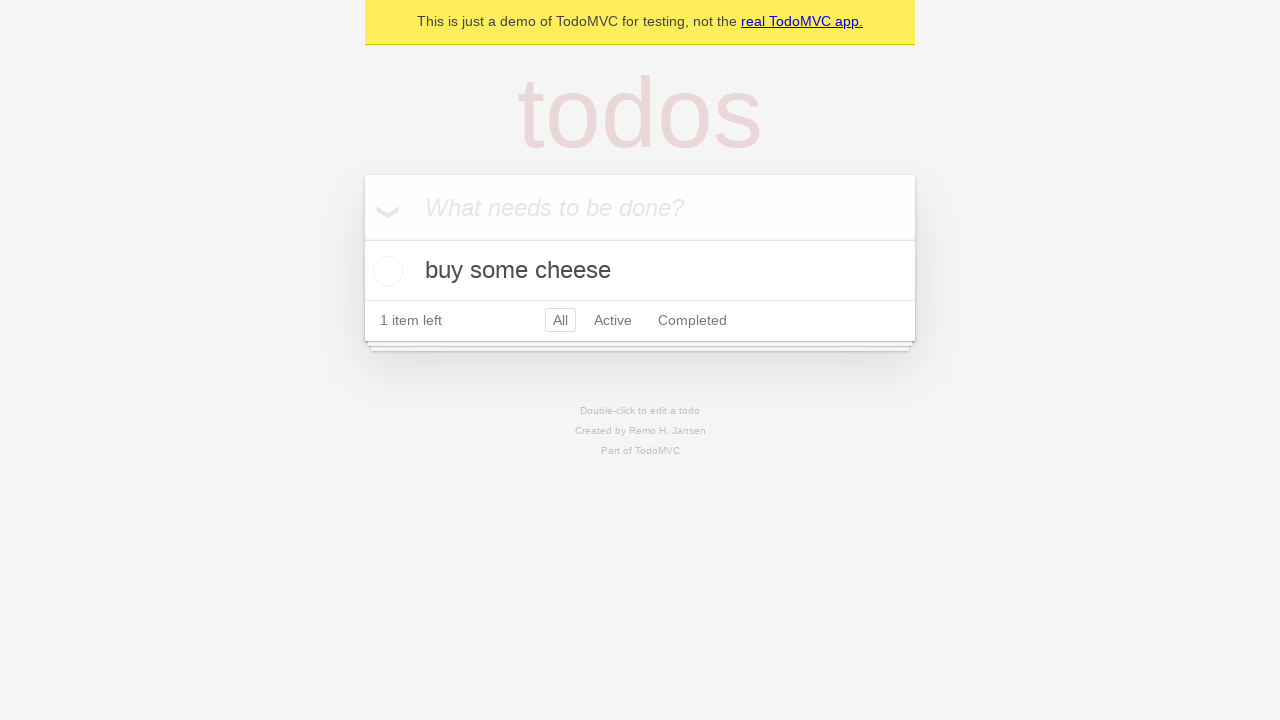

Filled todo input with 'feed the cat' on internal:attr=[placeholder="What needs to be done?"i]
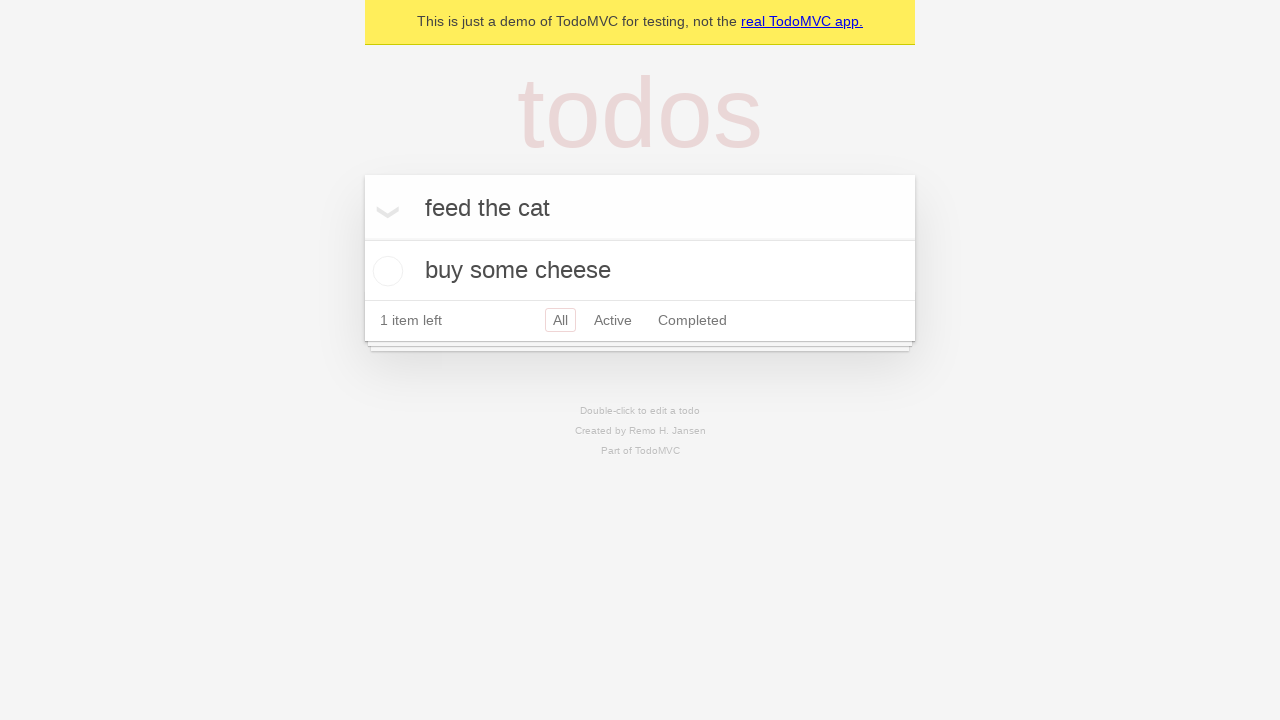

Pressed Enter to create todo 'feed the cat' on internal:attr=[placeholder="What needs to be done?"i]
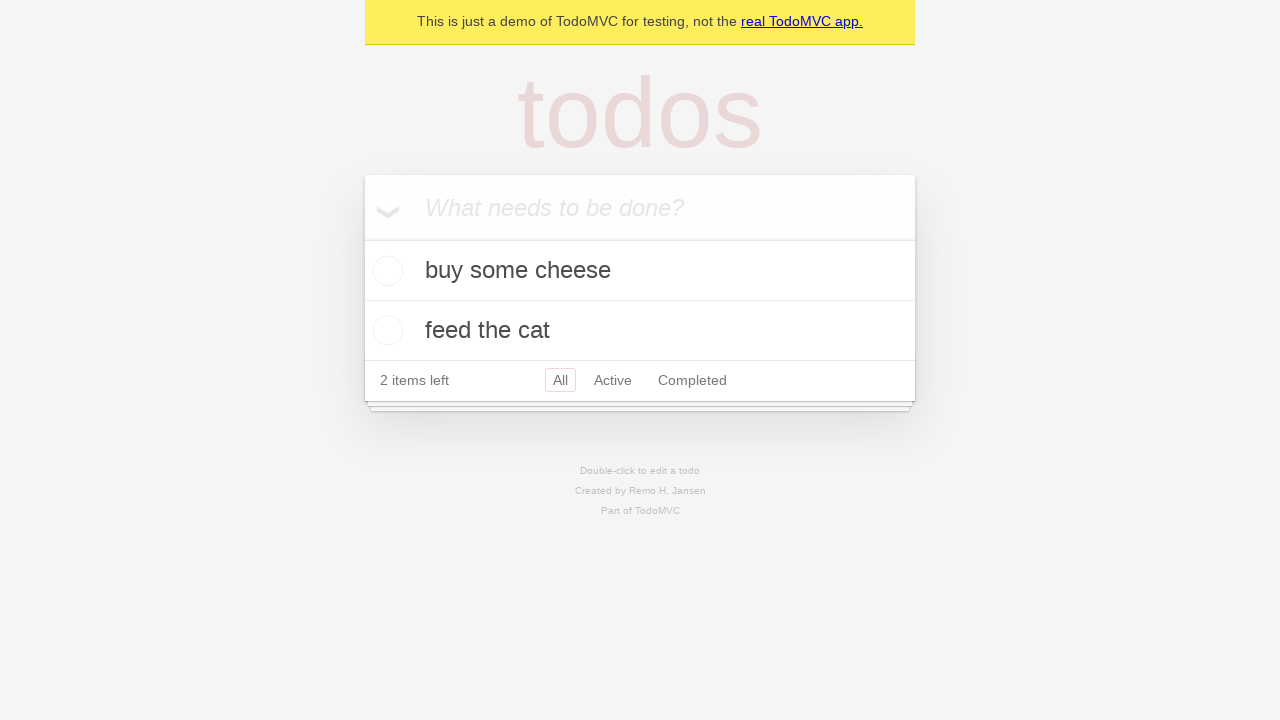

Filled todo input with 'book a doctors appointment' on internal:attr=[placeholder="What needs to be done?"i]
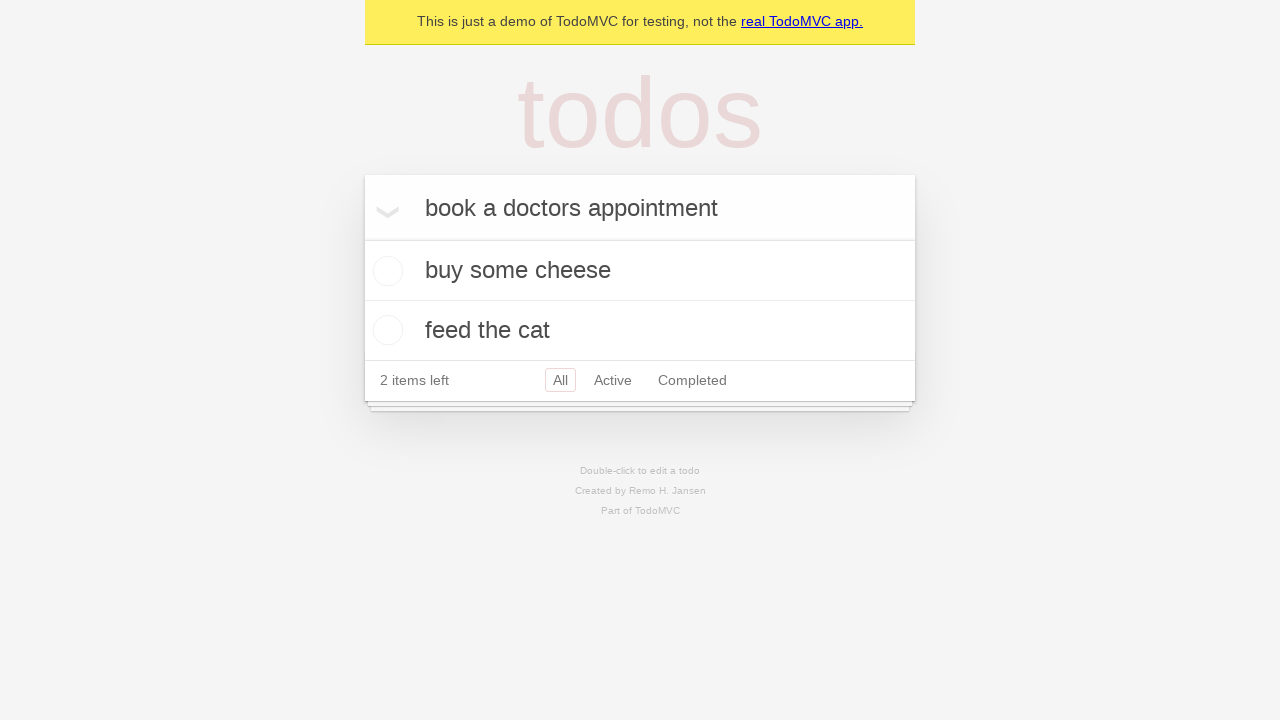

Pressed Enter to create todo 'book a doctors appointment' on internal:attr=[placeholder="What needs to be done?"i]
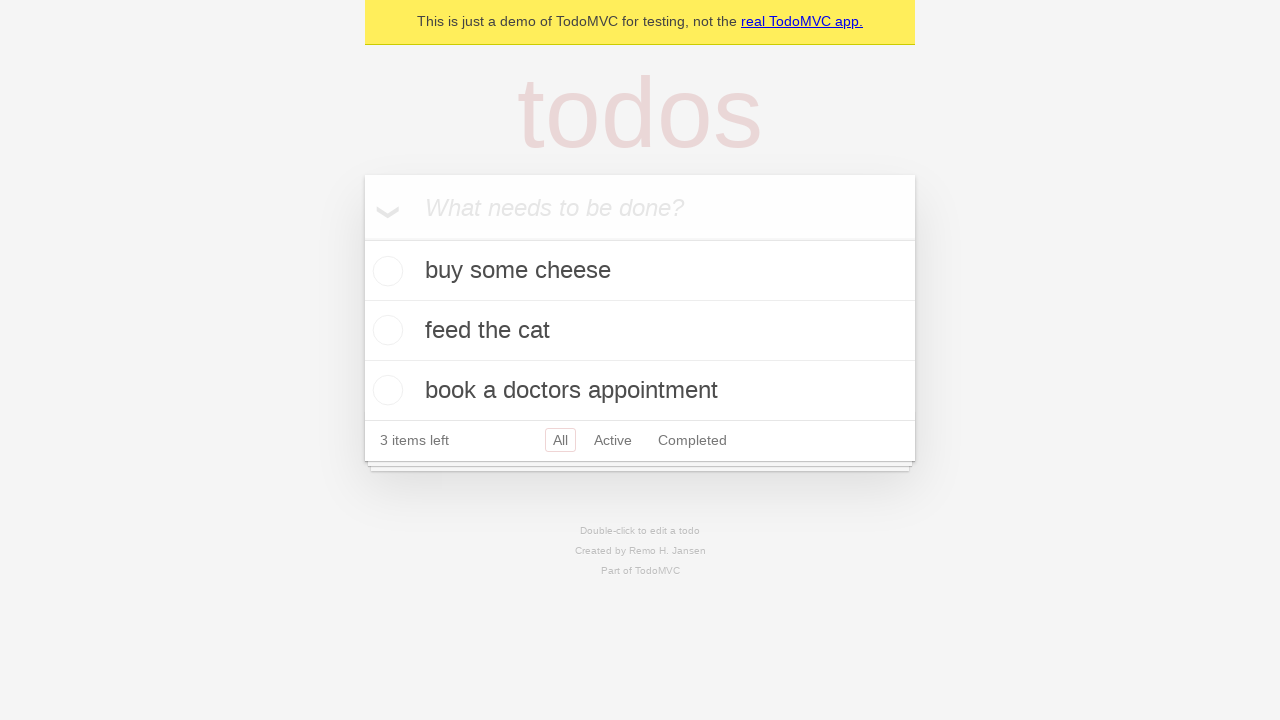

Waited for all 3 todo items to load
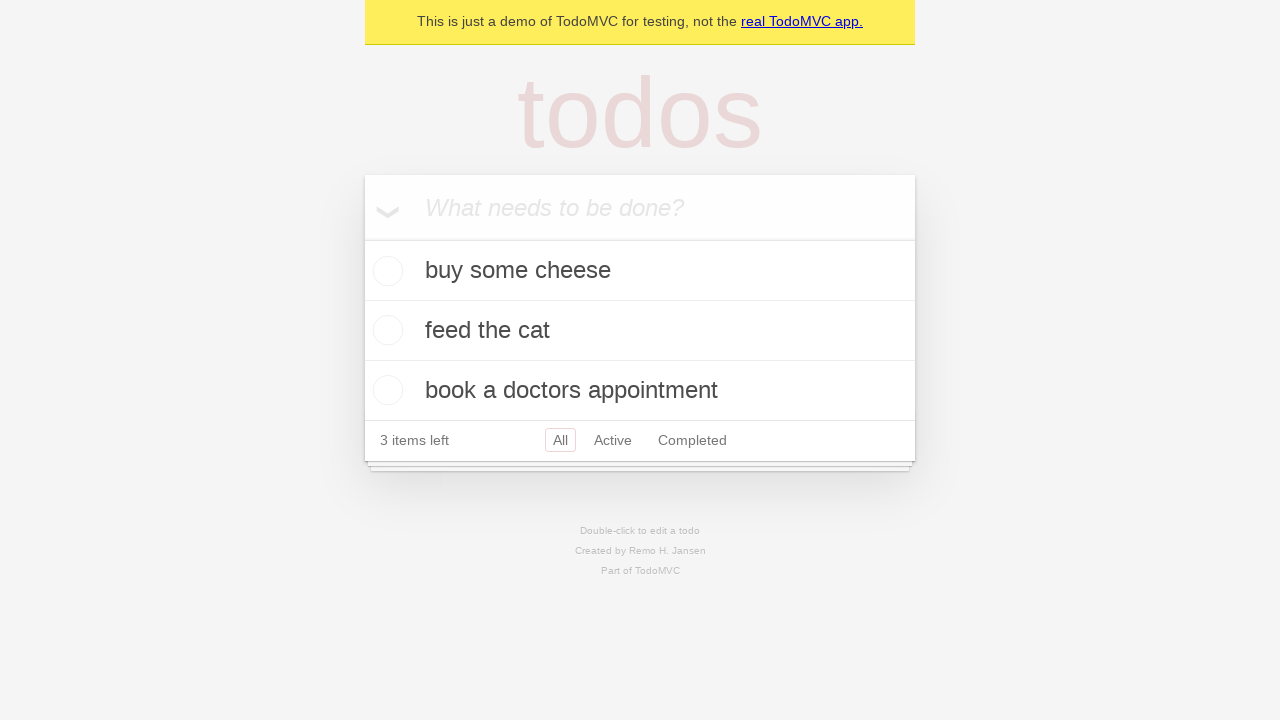

Double-clicked second todo item to enter edit mode at (640, 331) on [data-testid="todo-item"] >> nth=1
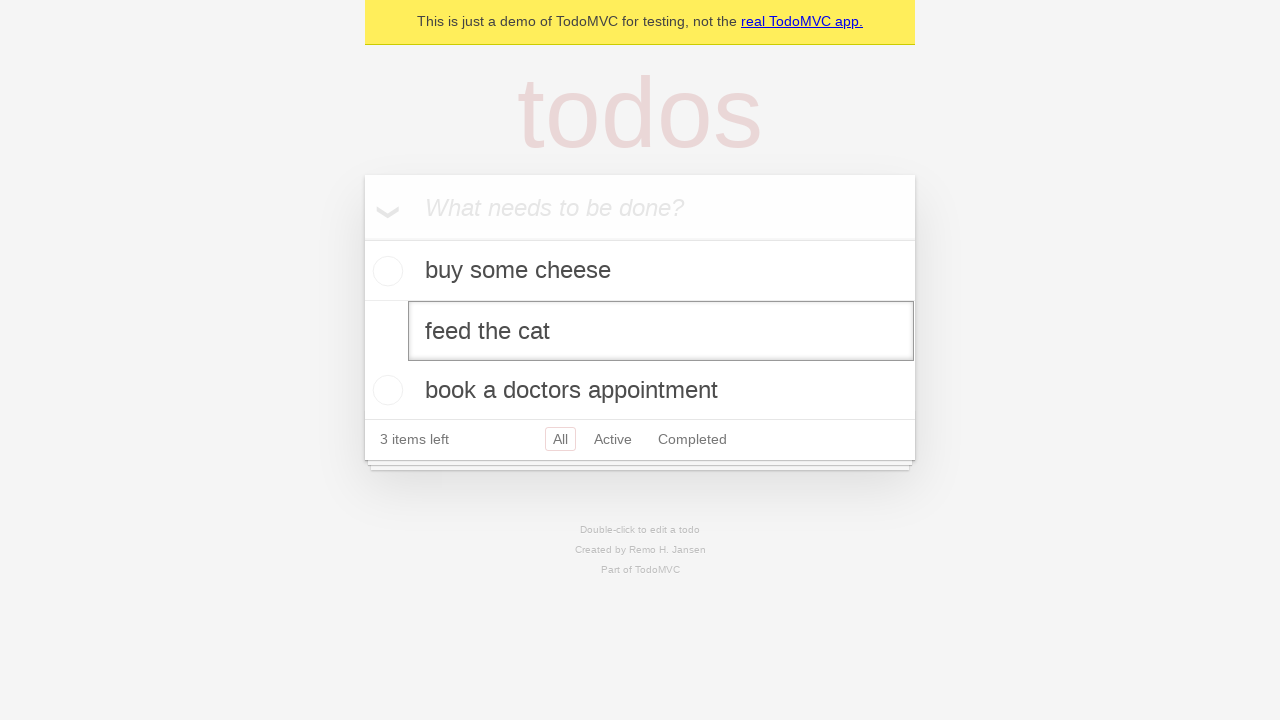

Filled edit textbox with 'buy some sausages' on [data-testid="todo-item"] >> nth=1 >> internal:role=textbox[name="Edit"i]
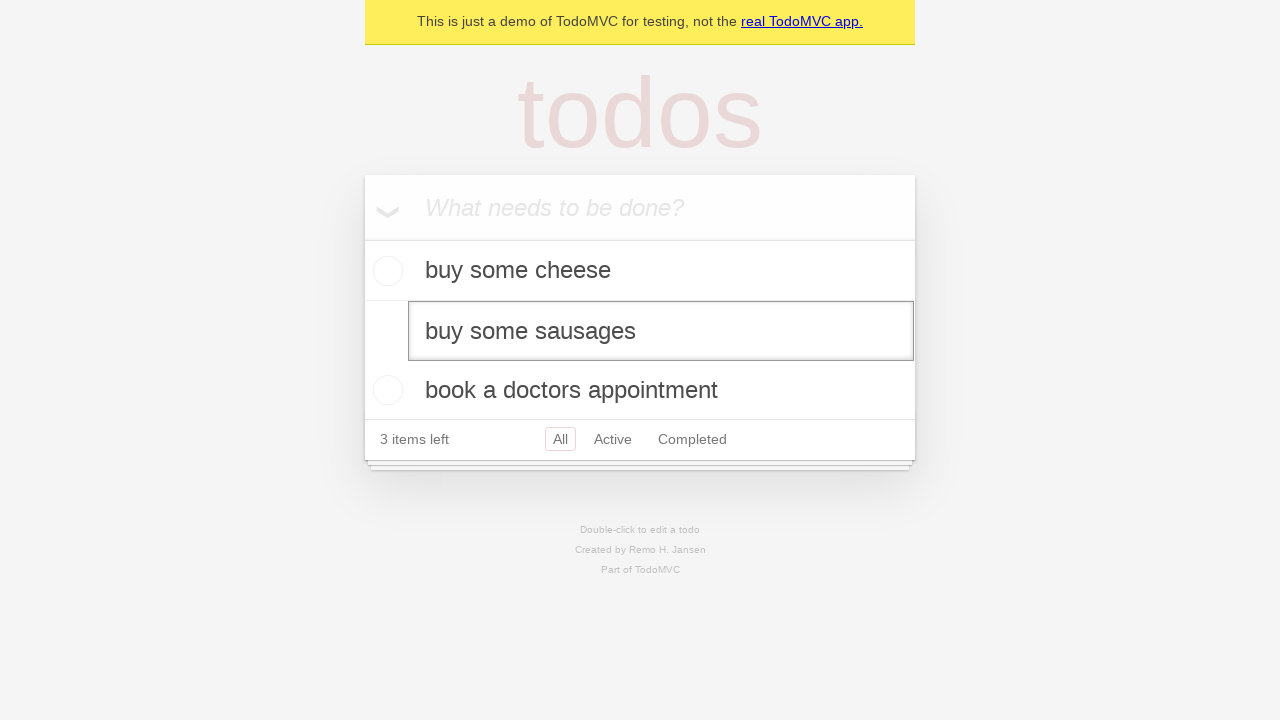

Pressed Escape key to cancel edit on [data-testid="todo-item"] >> nth=1 >> internal:role=textbox[name="Edit"i]
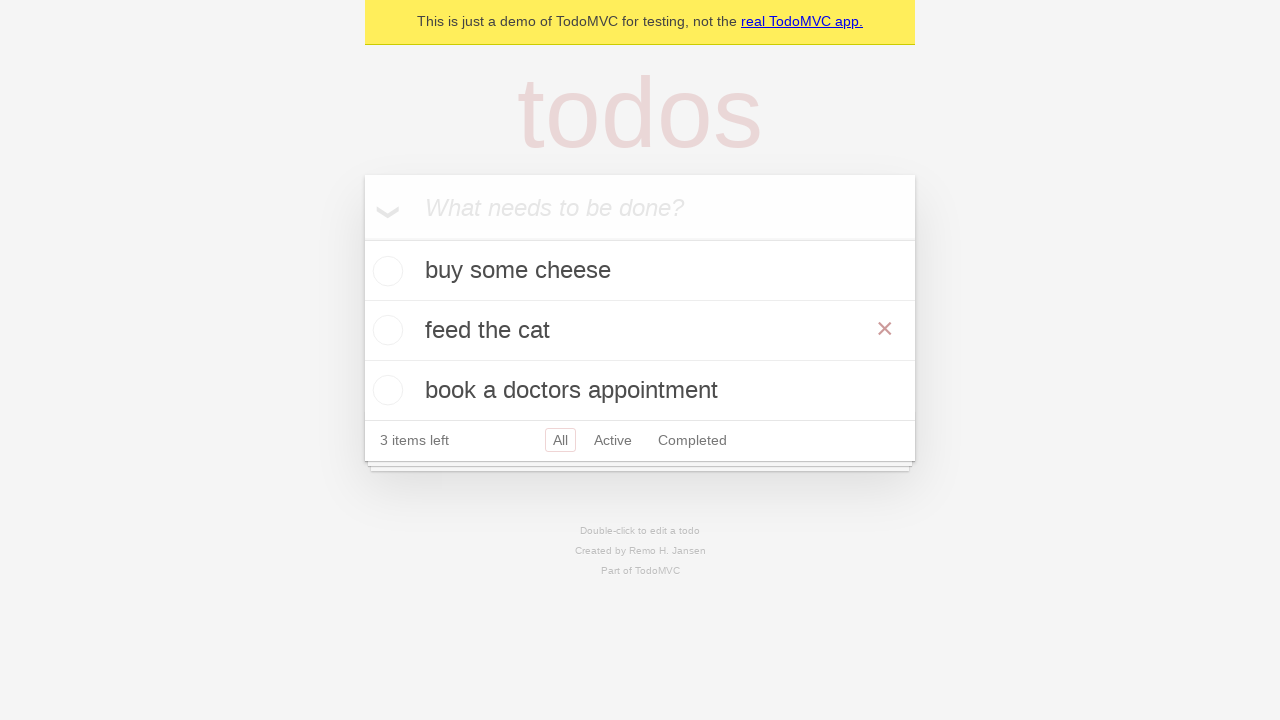

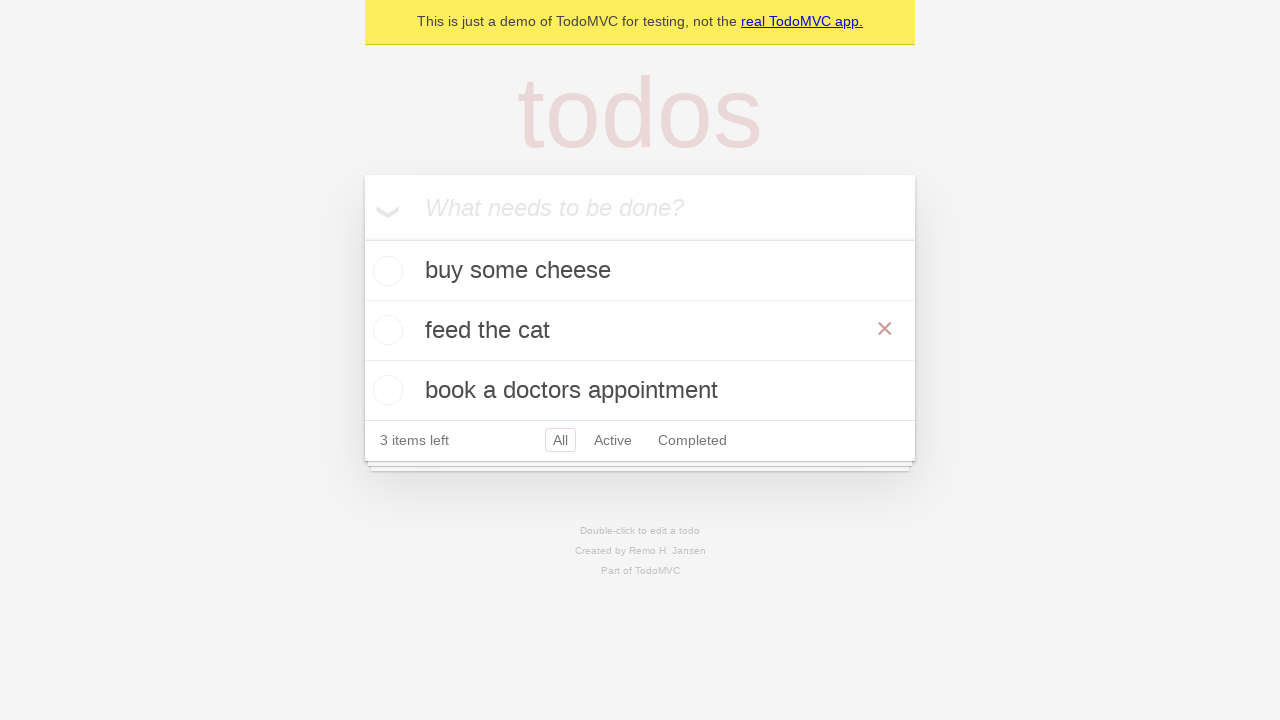